Tests window switching by clicking a link that opens a new window and switching to it

Starting URL: https://www.alberta.ca/child-care-subsidy#jumplinks-4

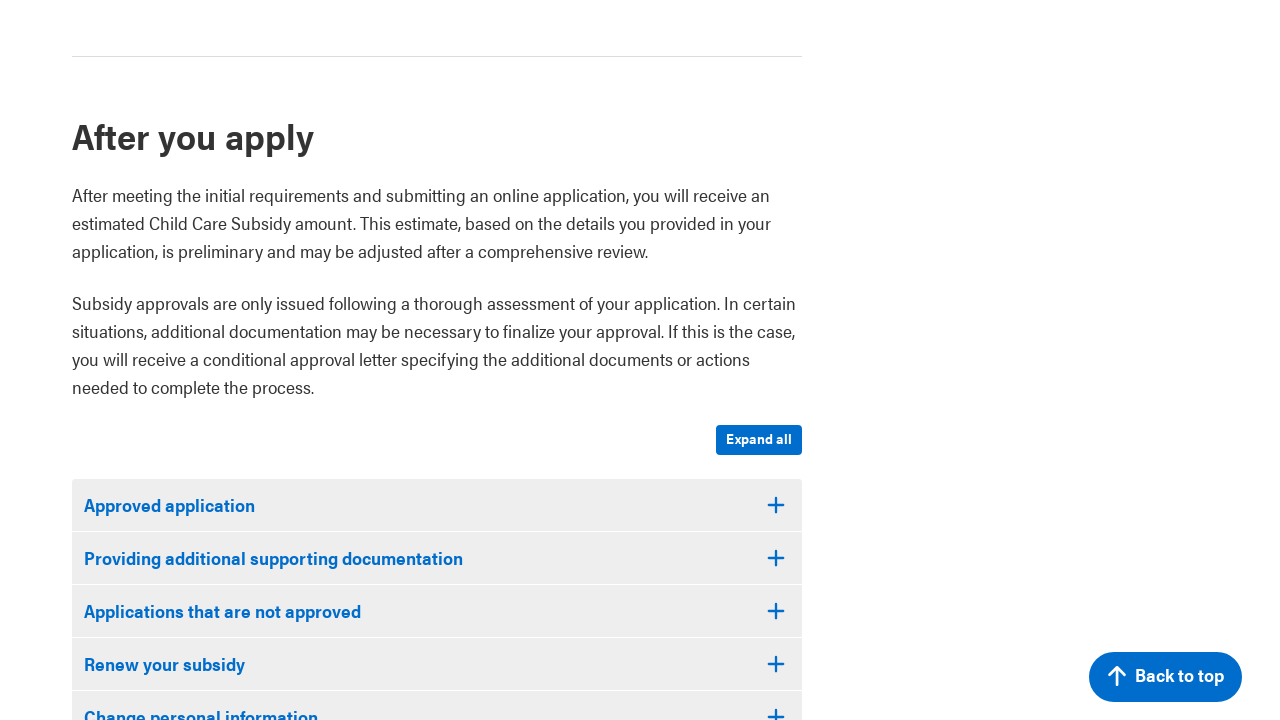

Clicked 'Child Care Subsidy Application' link to open new window at (386, 360) on text=Child Care Subsidy Application
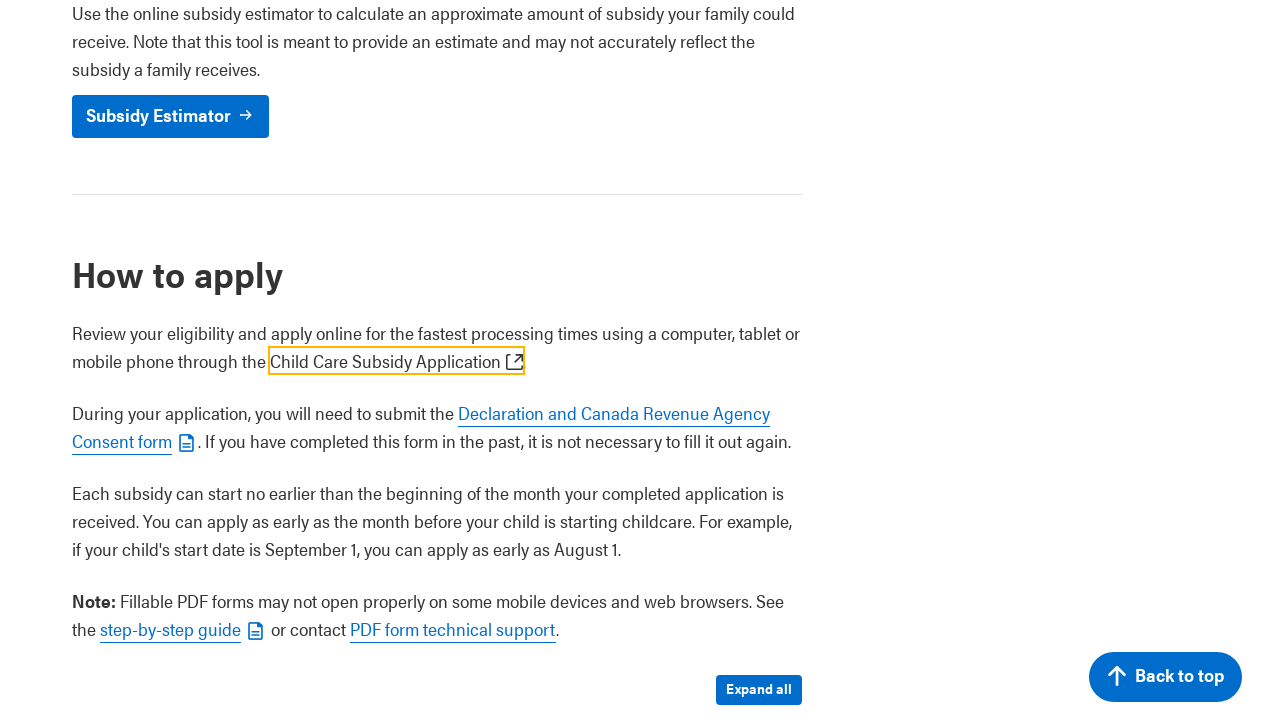

Captured new page object after window switch
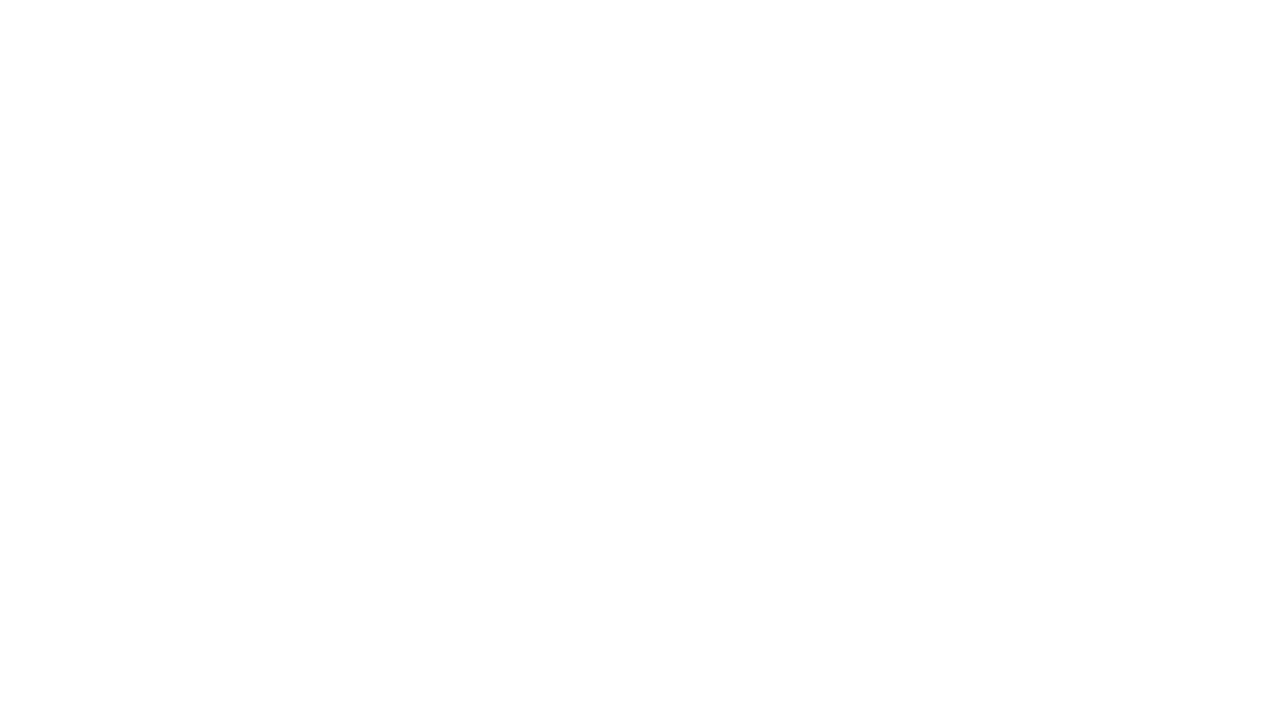

New page fully loaded
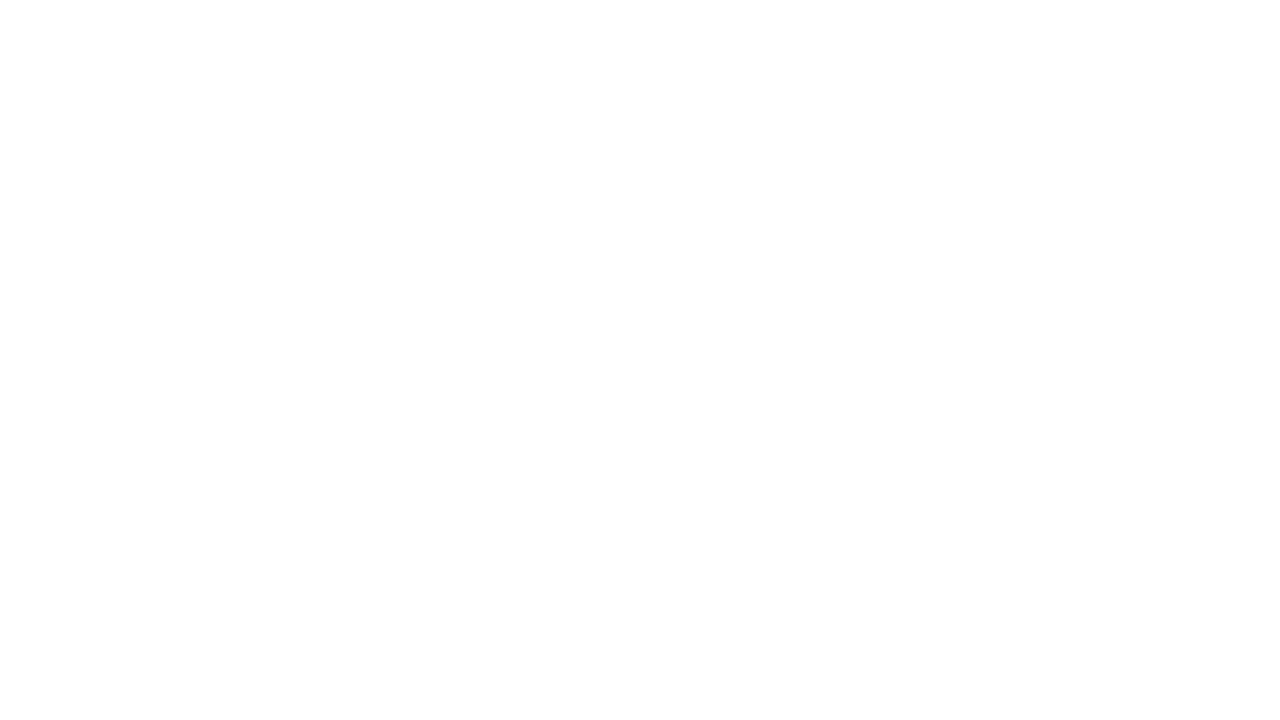

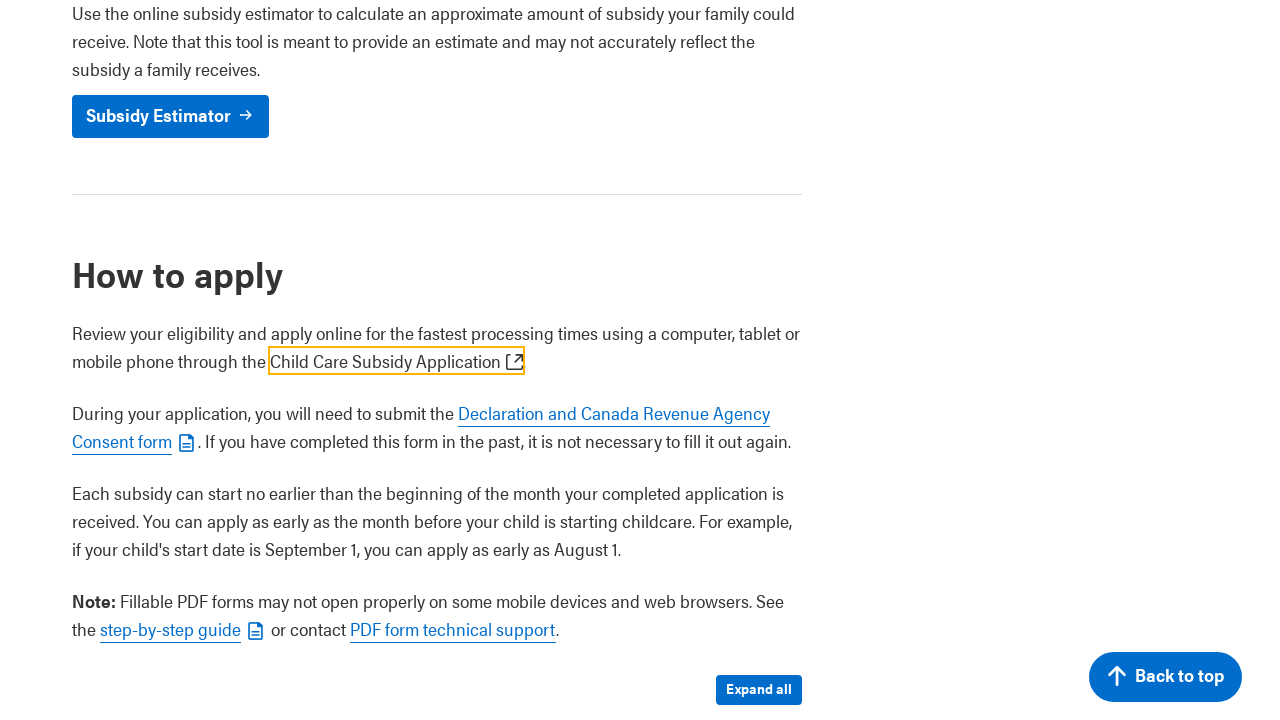